Navigates to Rediff homepage and clicks on the sign-in link

Starting URL: https://www.rediff.com/

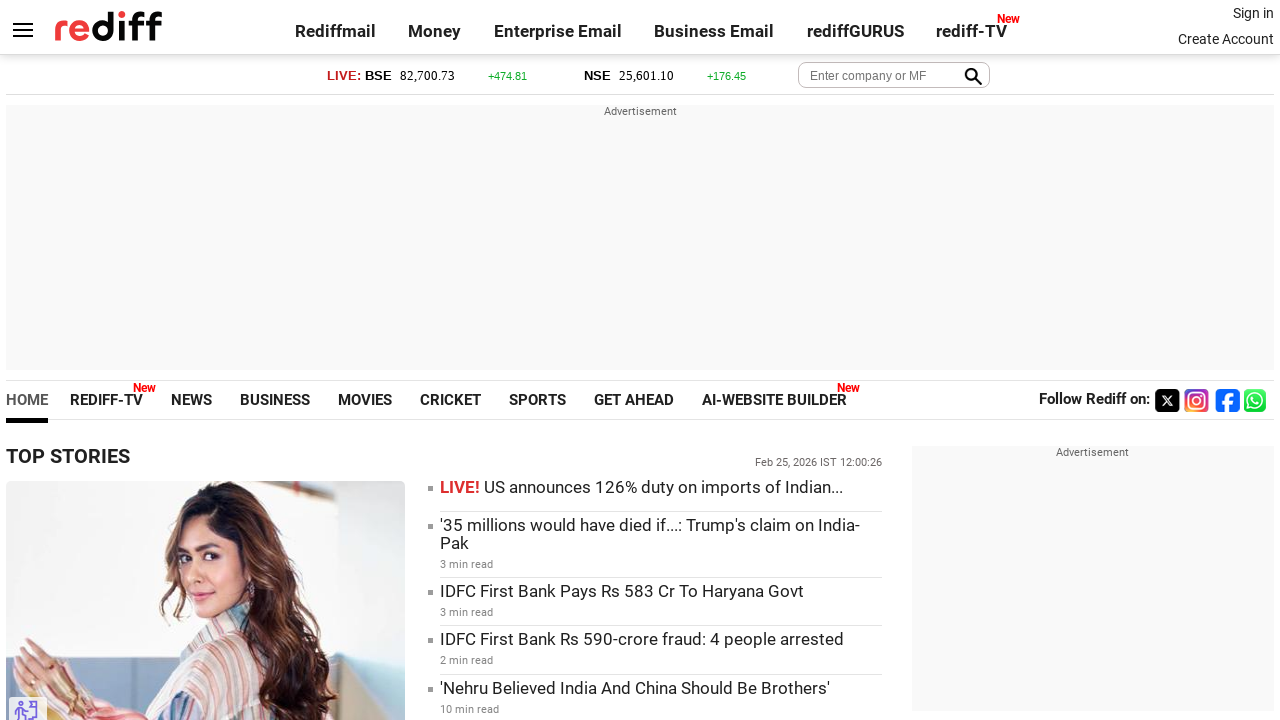

Navigated to Rediff homepage
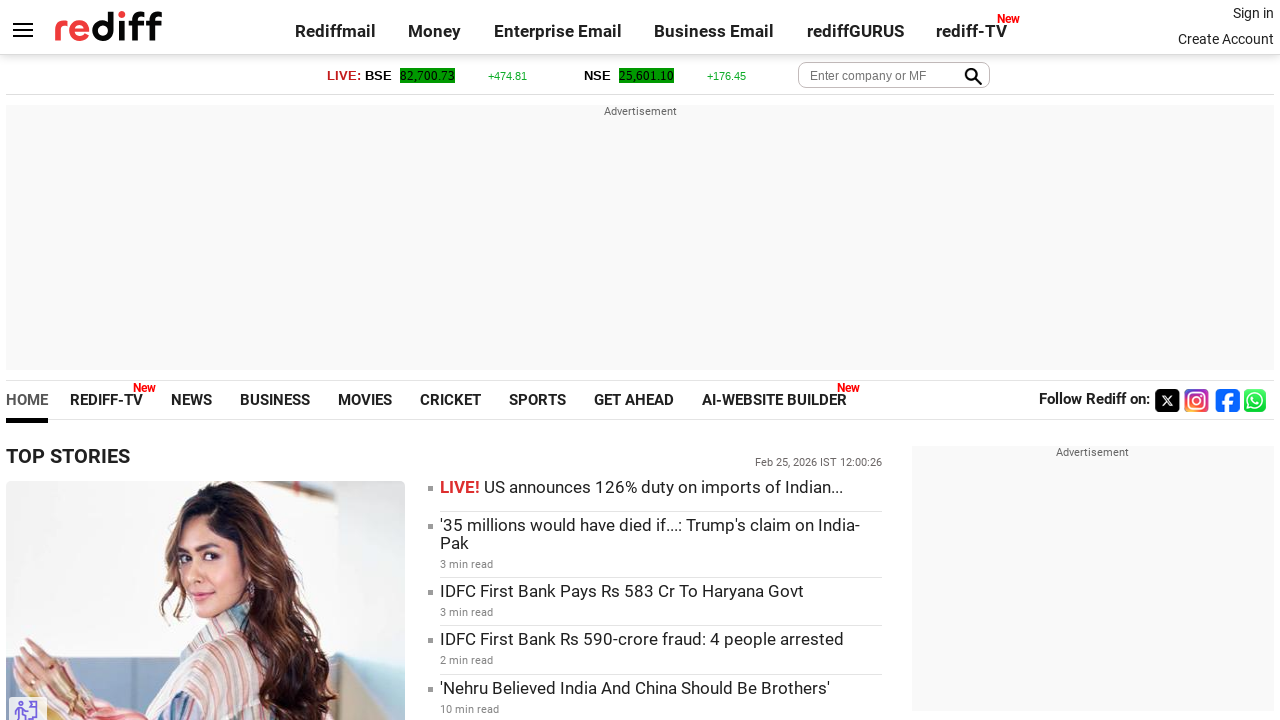

Clicked on sign-in link at (1253, 13) on a.signin
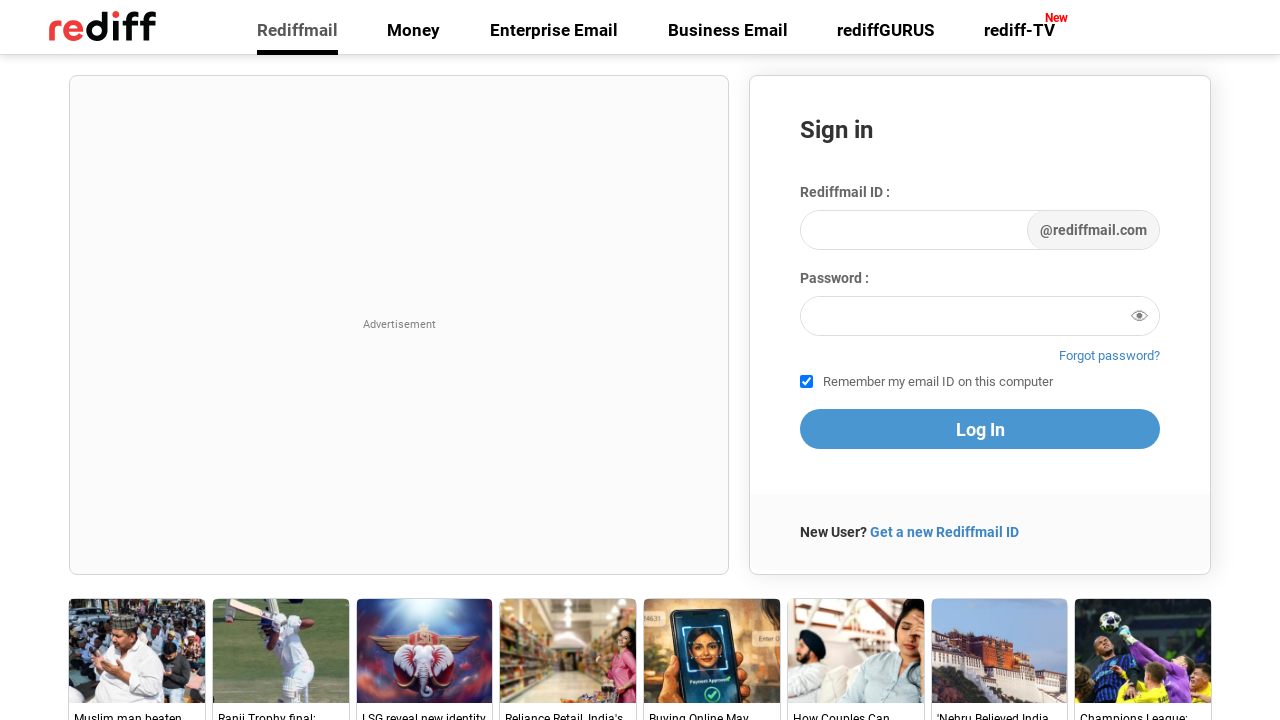

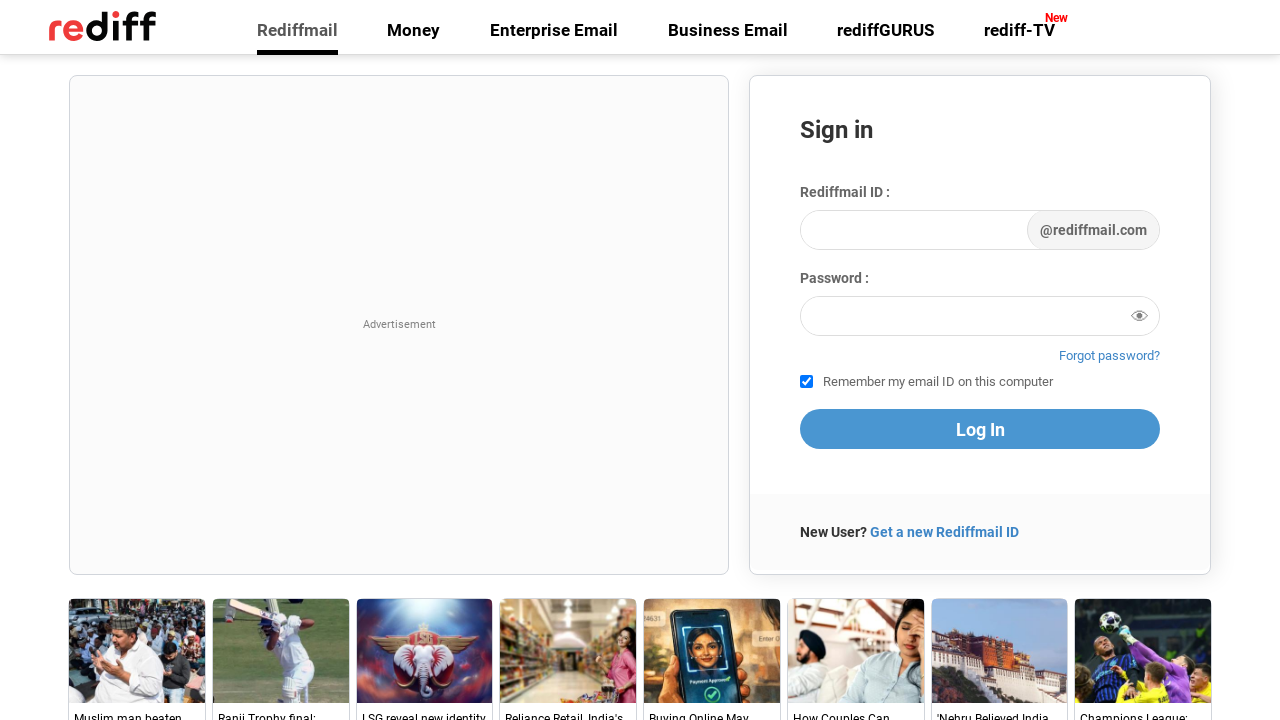